Tests opening a new tab, switching to it, closing it, and switching back to the original tab

Starting URL: http://www.qaclickacademy.com/practice.php

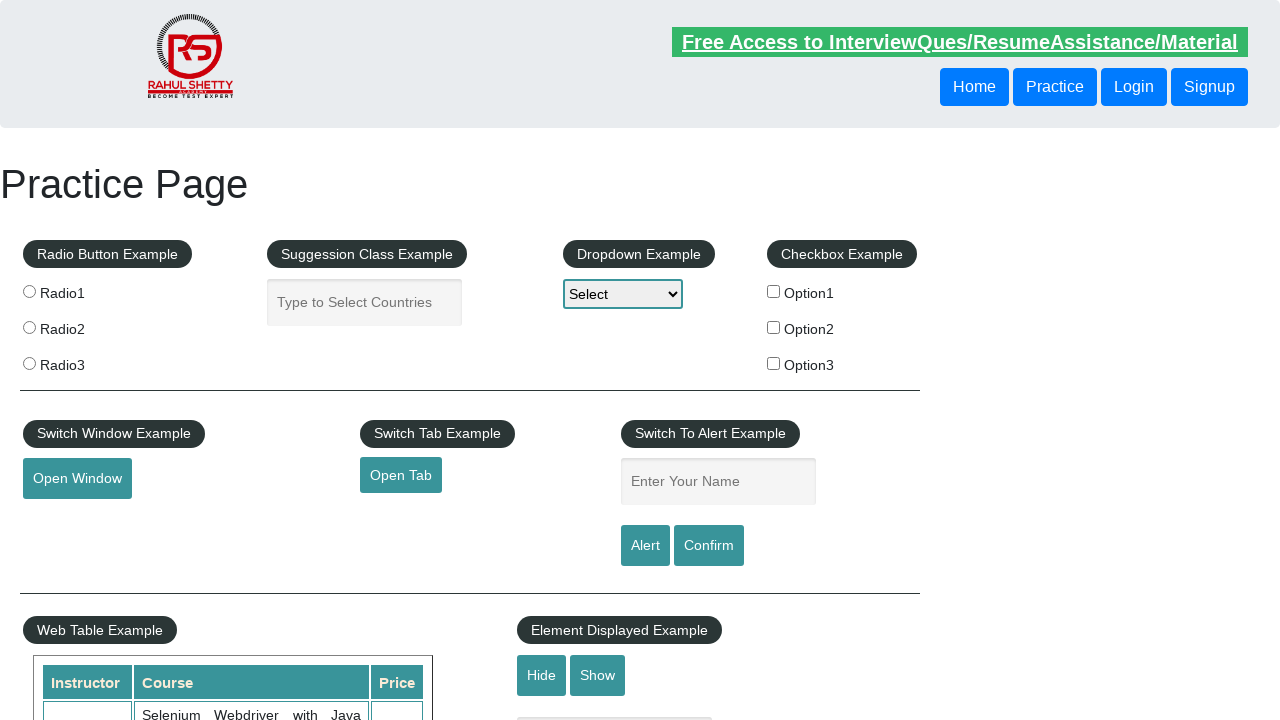

Clicked link to open new tab at (401, 475) on #opentab
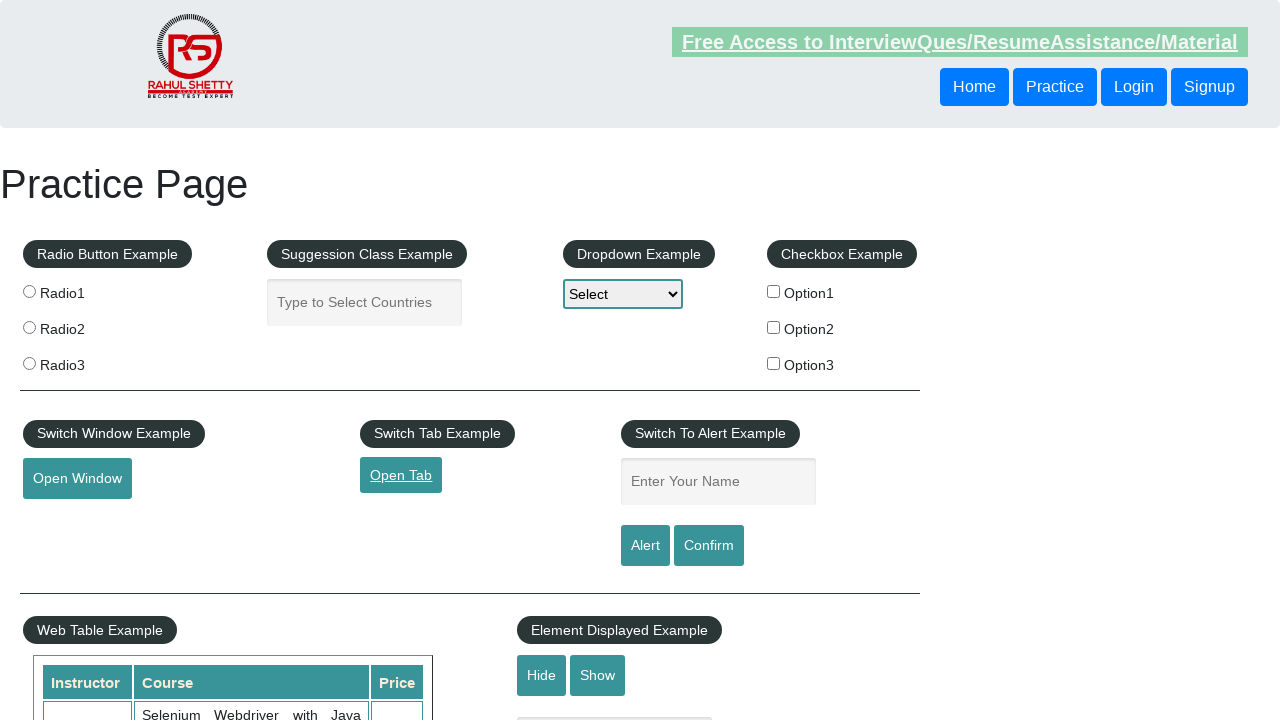

Captured new page object from context
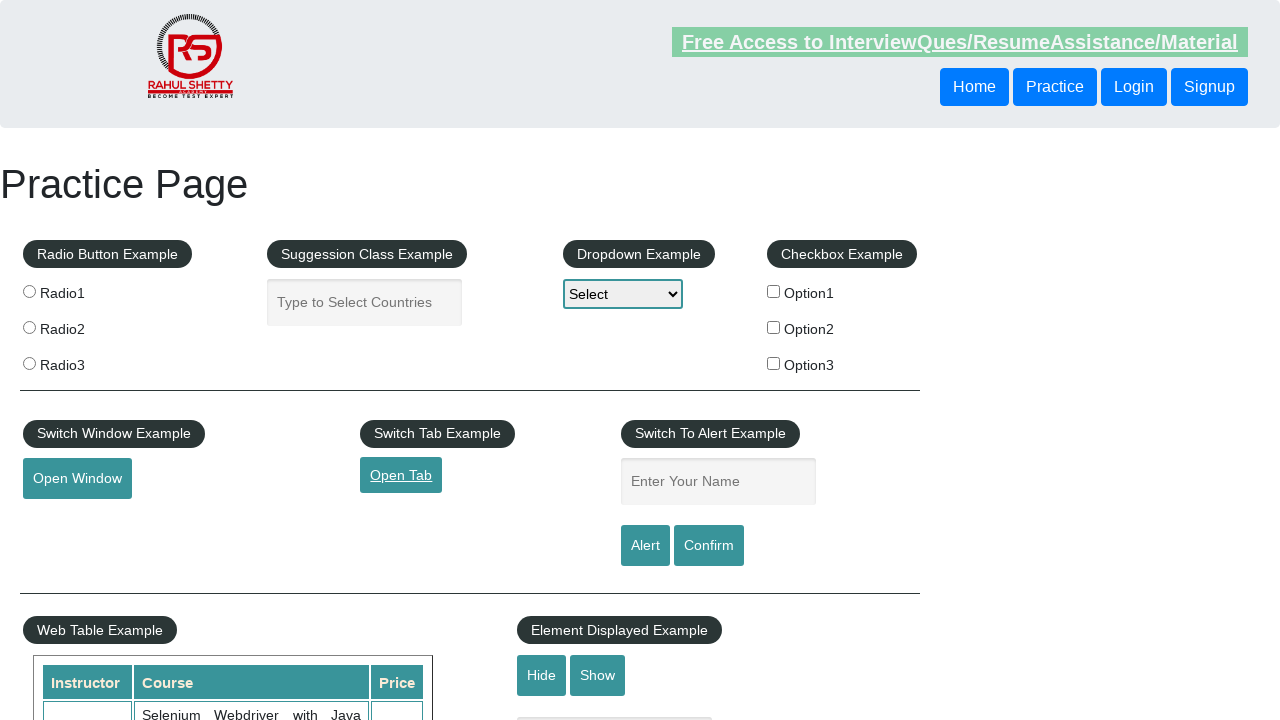

New page loaded completely
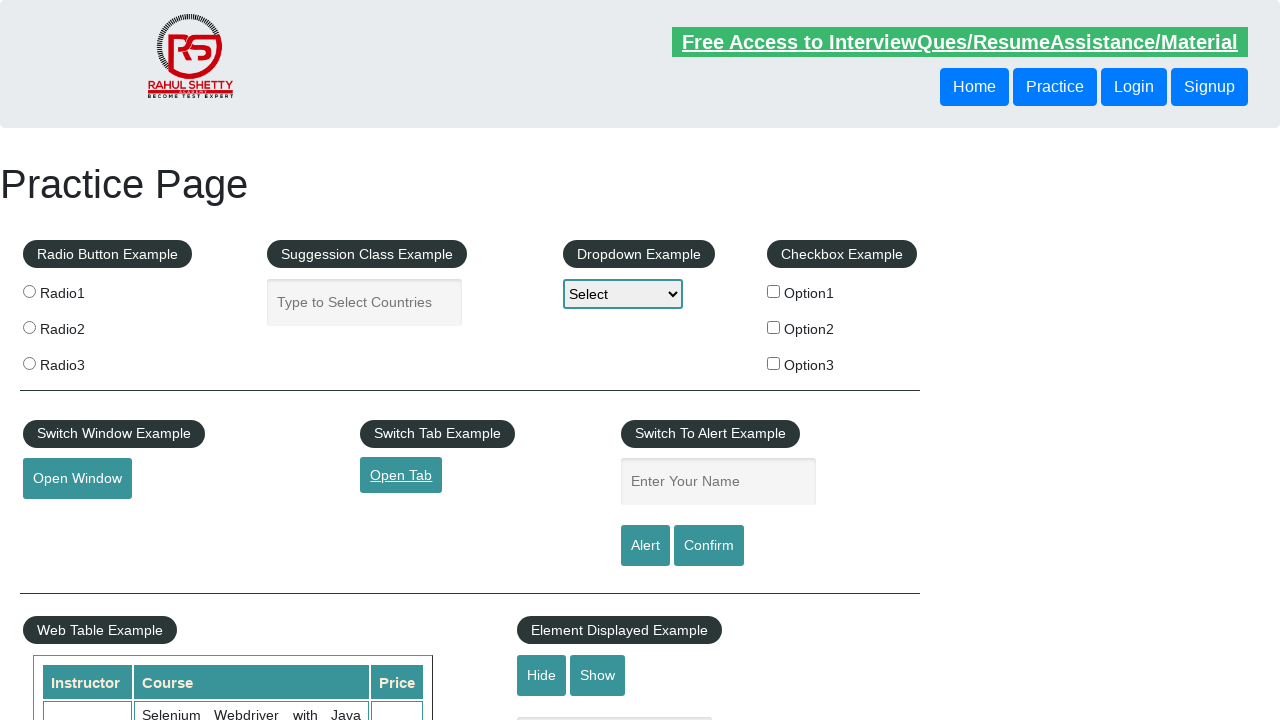

Closed the new tab
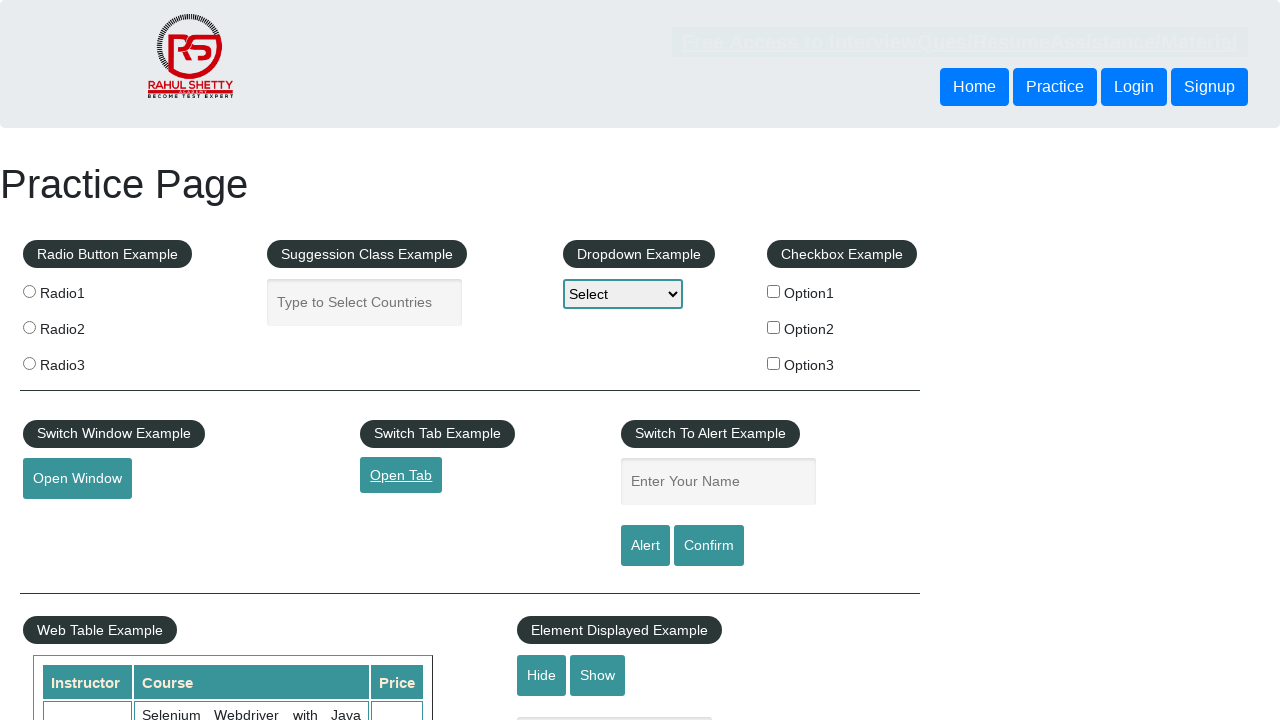

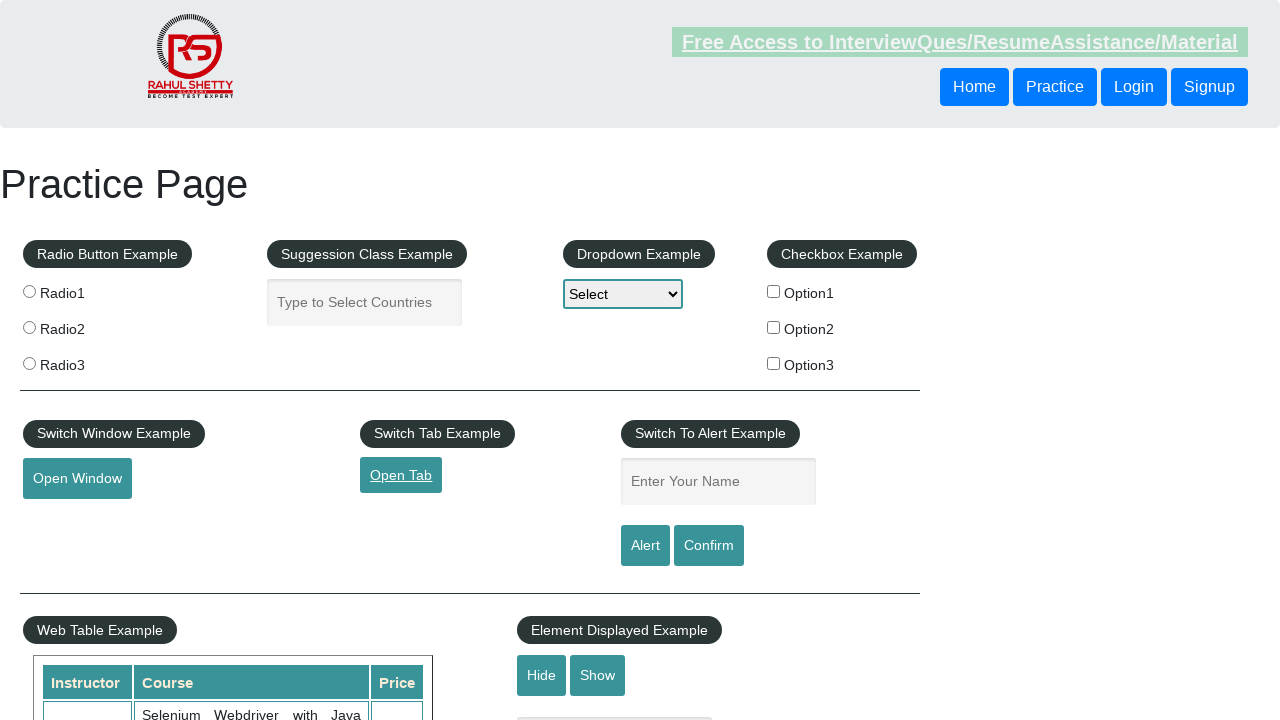